Tests clicking a button that shows a prompt dialog, entering text, and verifying the result

Starting URL: https://demoqa.com/alerts

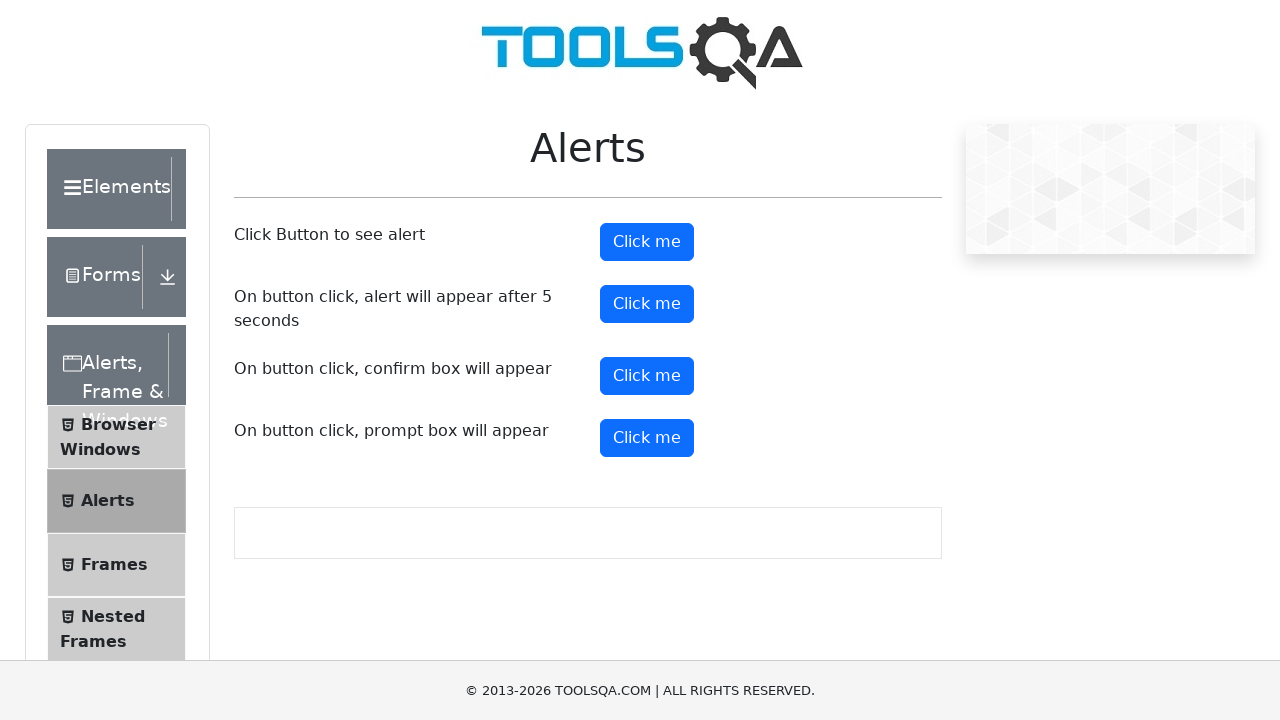

Set up dialog handler to accept prompt with text 'Daniel Farias'
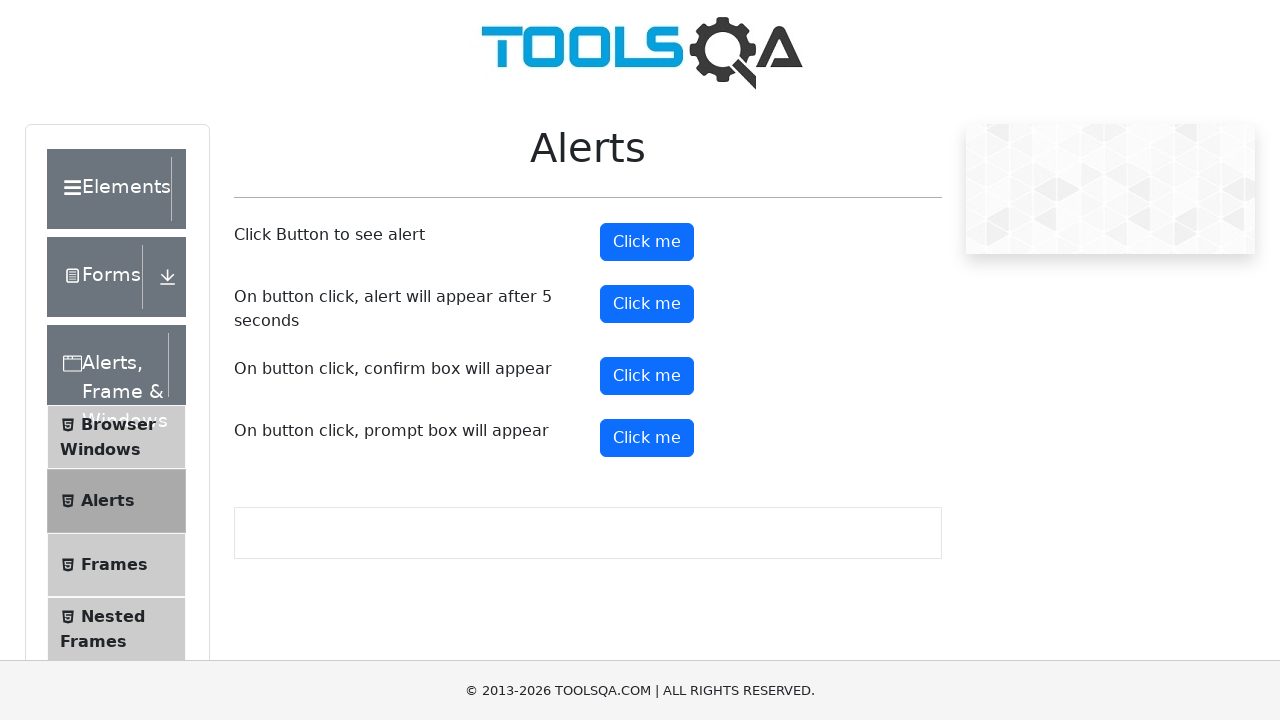

Clicked the prompt button at (647, 438) on #promtButton
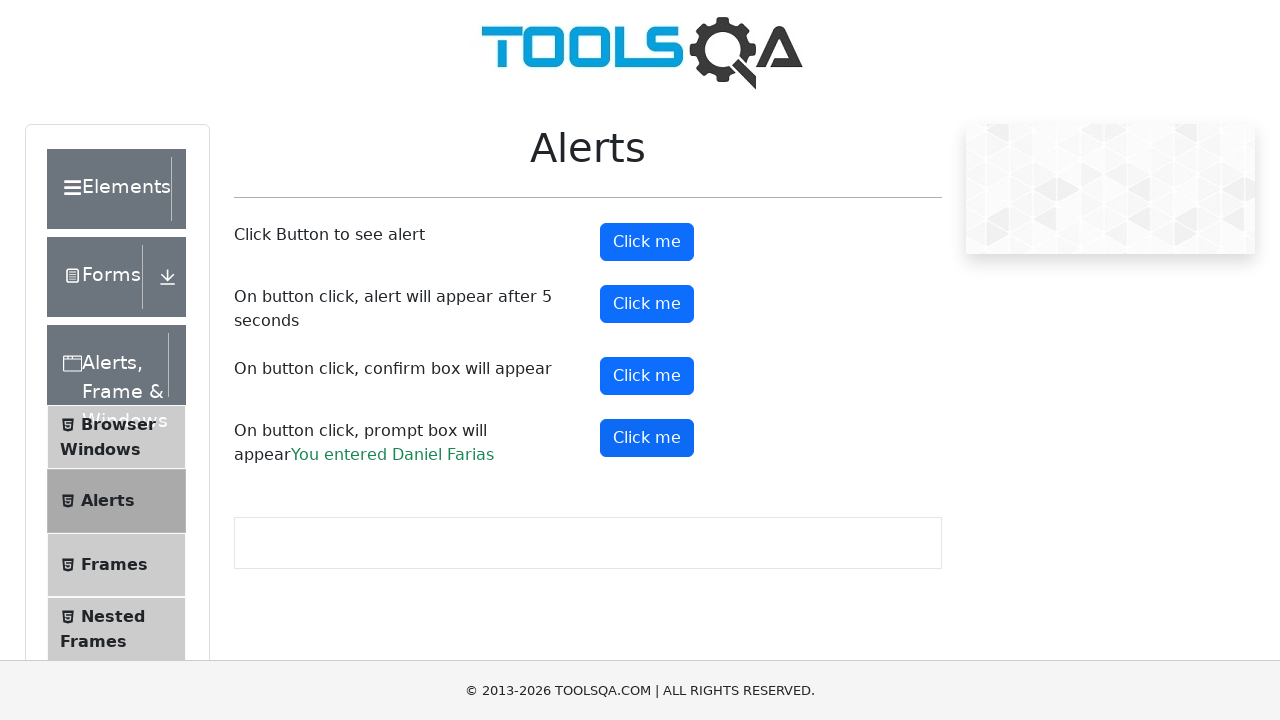

Prompt result text appeared on the page
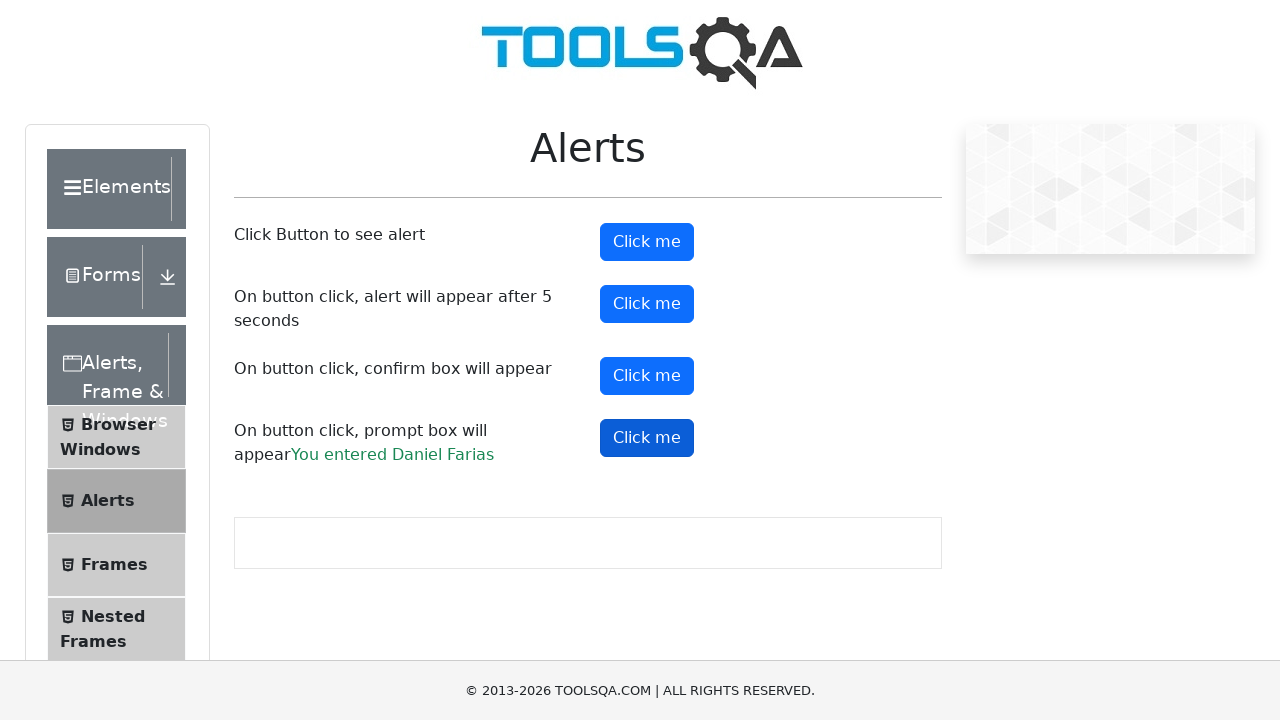

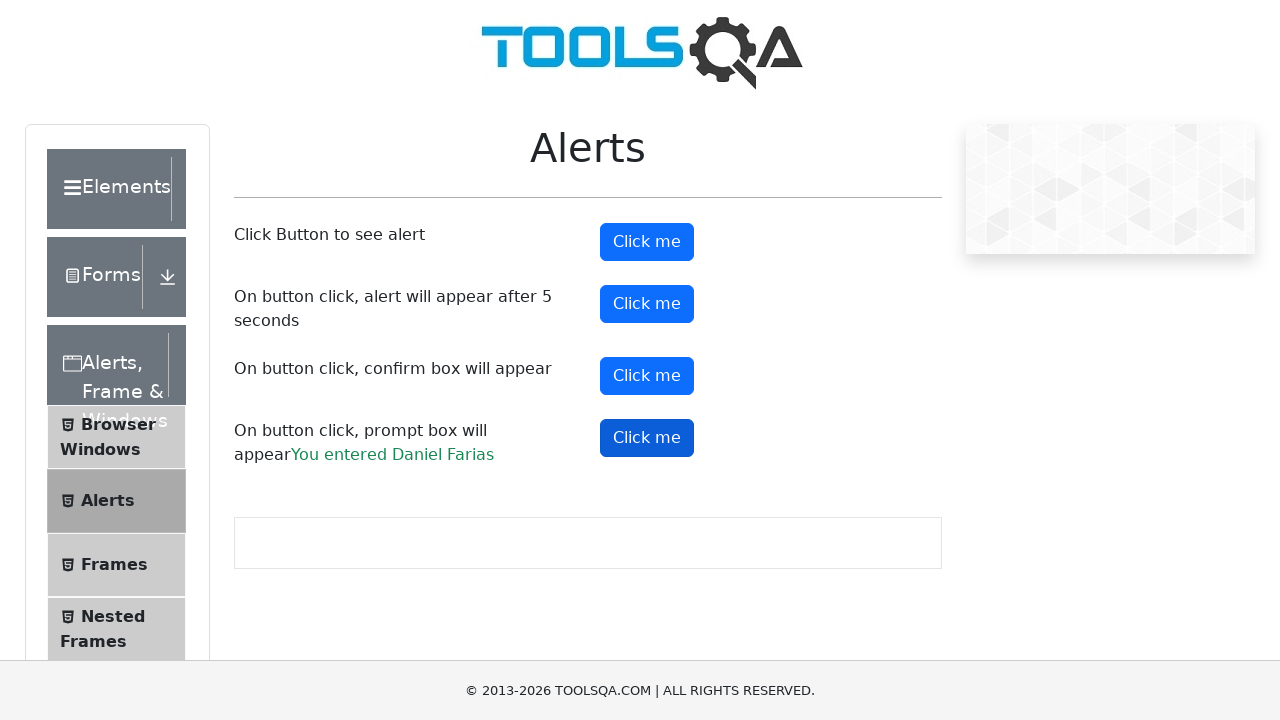